Navigates to the Rediff Money stock gainers page and verifies that the table with headers and data rows is displayed correctly.

Starting URL: https://money.rediff.com/gainers/bse/daily/groupa?src=gain_lose

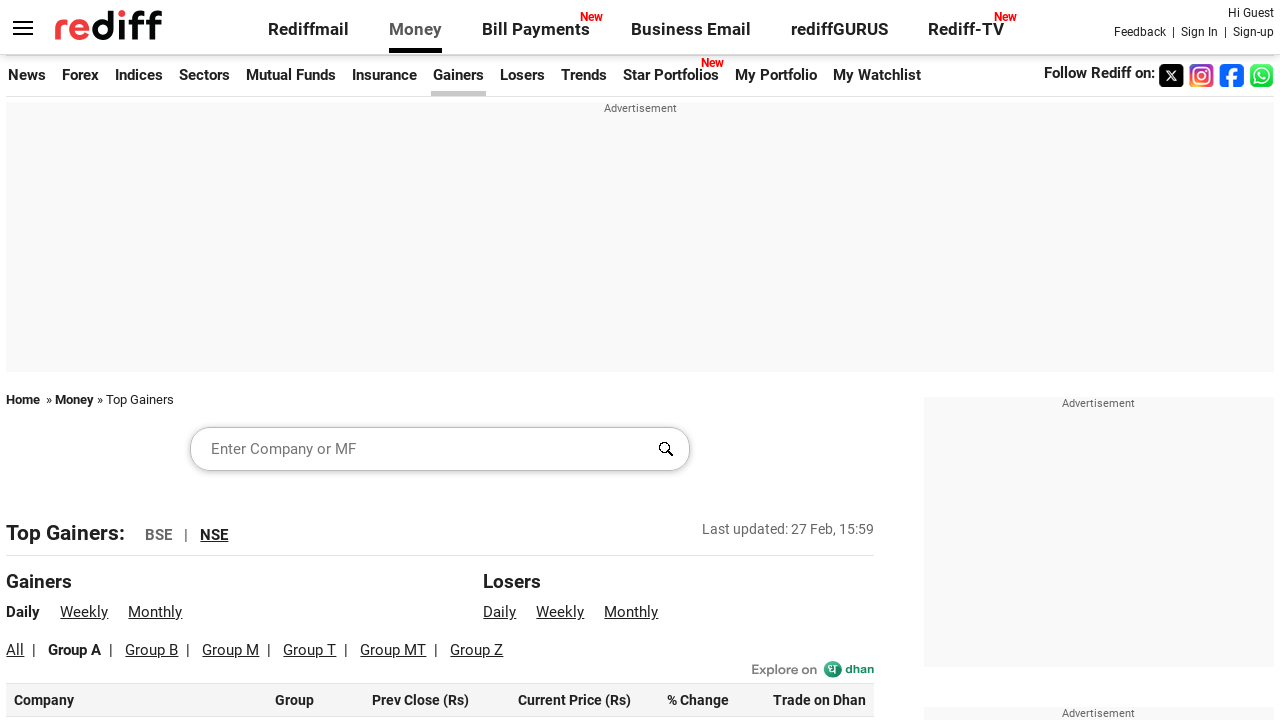

Navigated to Rediff Money stock gainers page for BSE Group A
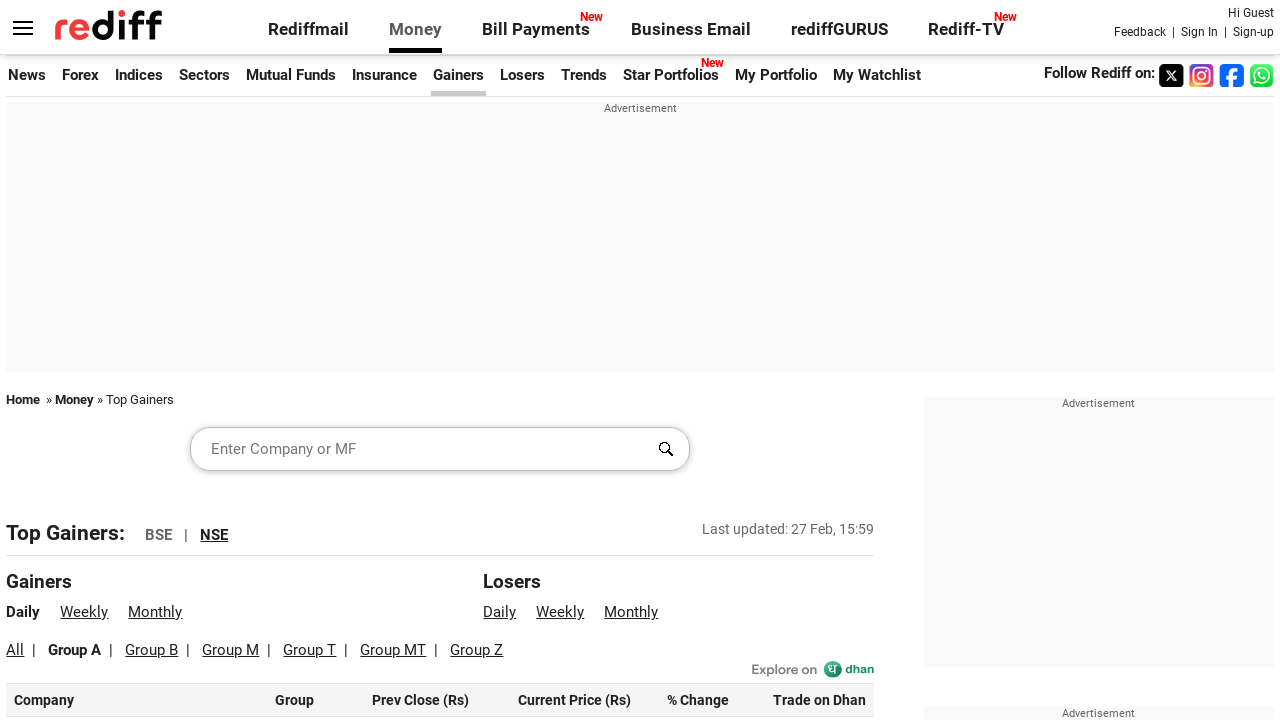

Table headers became visible
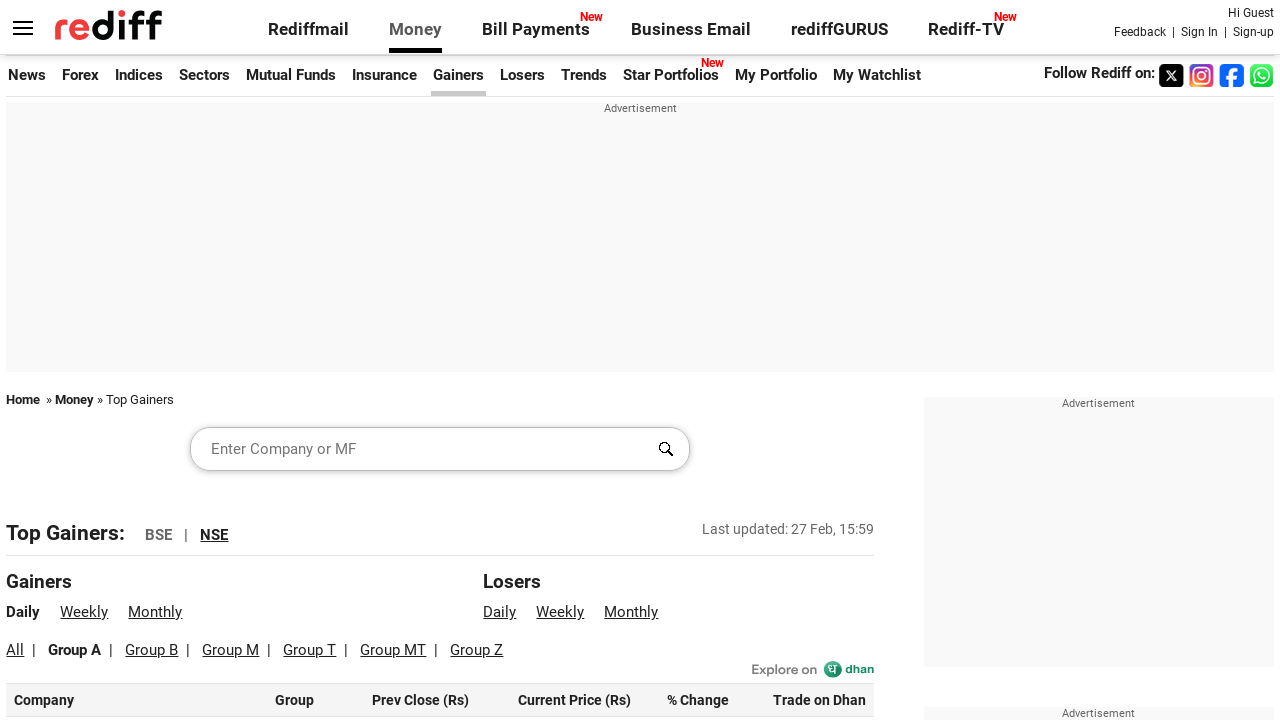

First table header element is visible
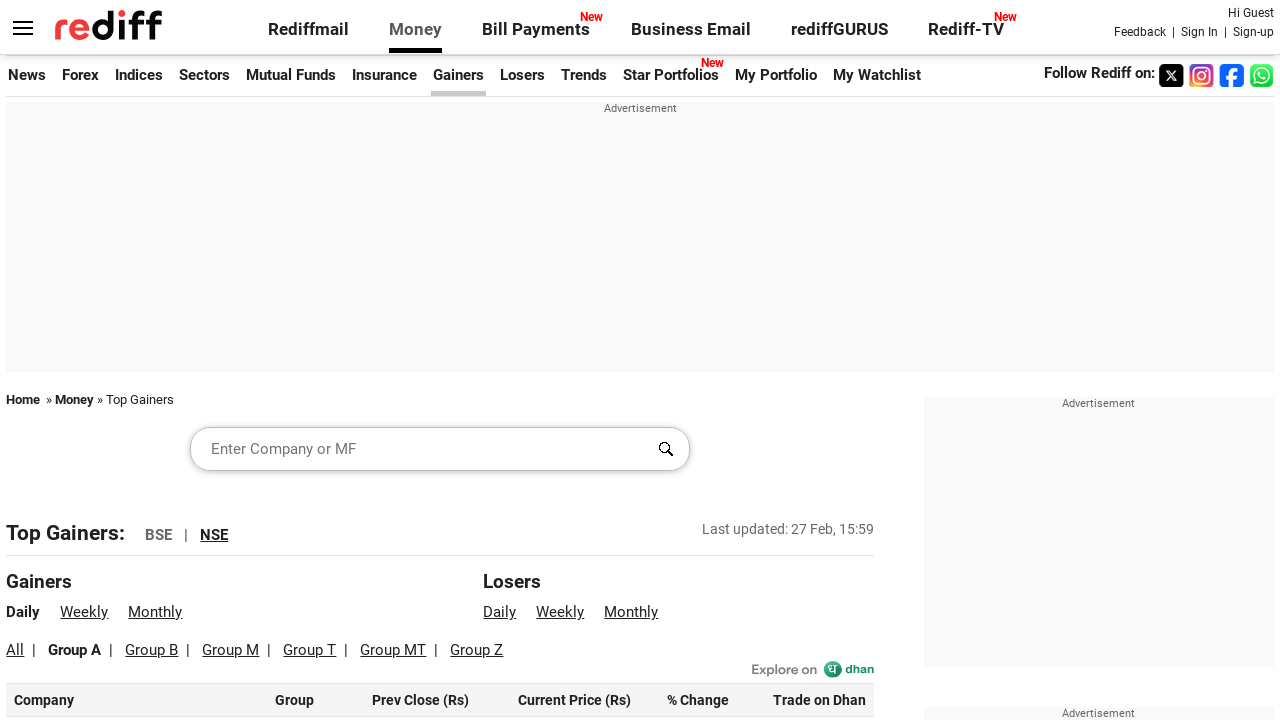

First table row in tbody is visible
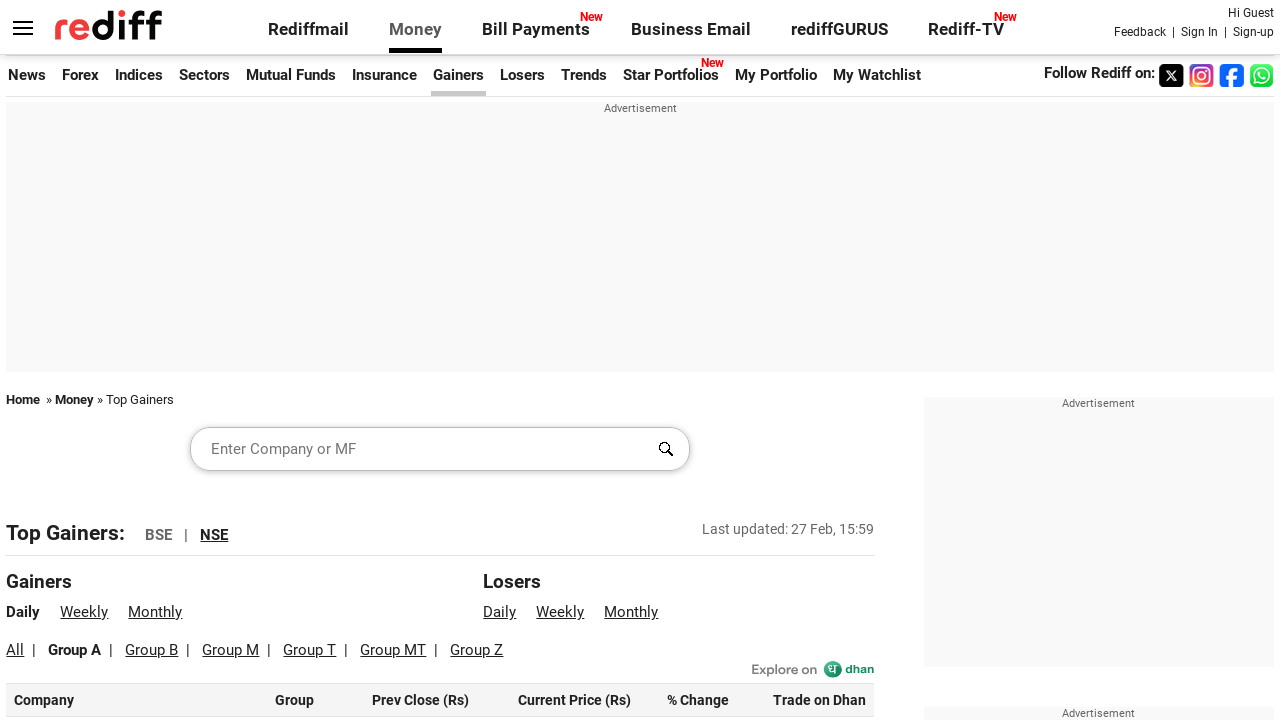

Clicked on first table row to verify interactivity at (440, 704) on #leftcontainer table tbody tr:first-child
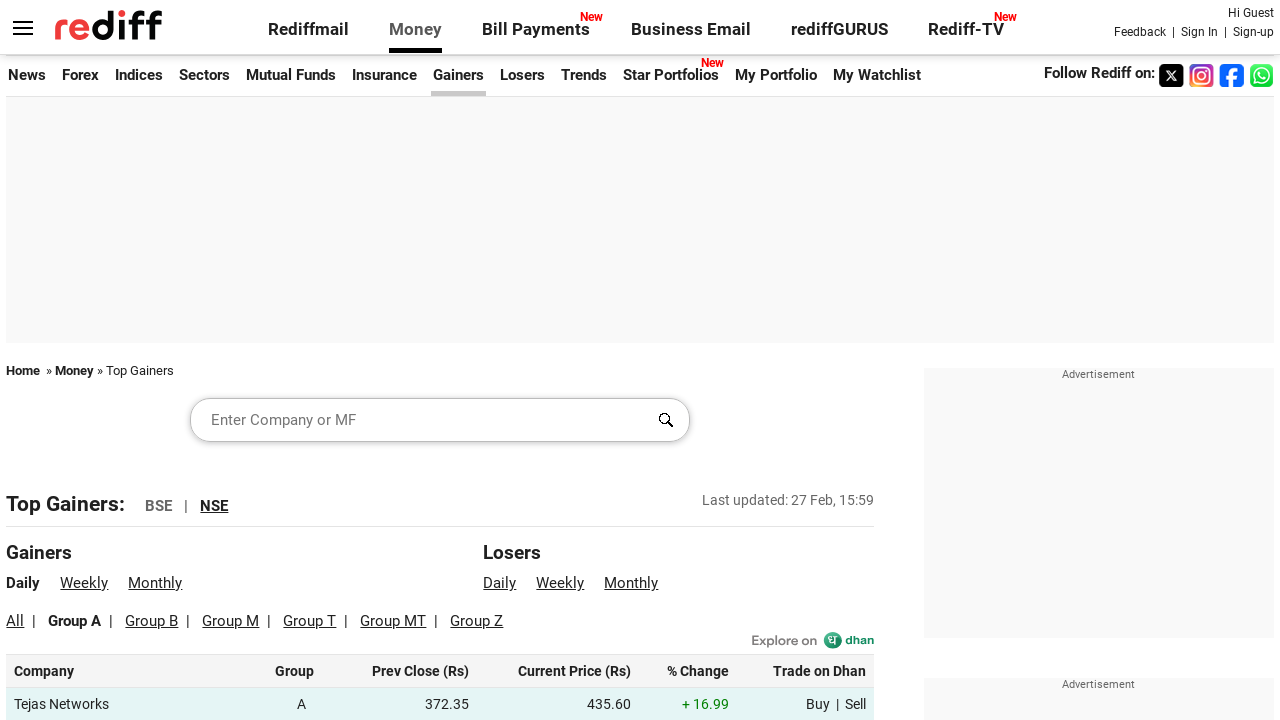

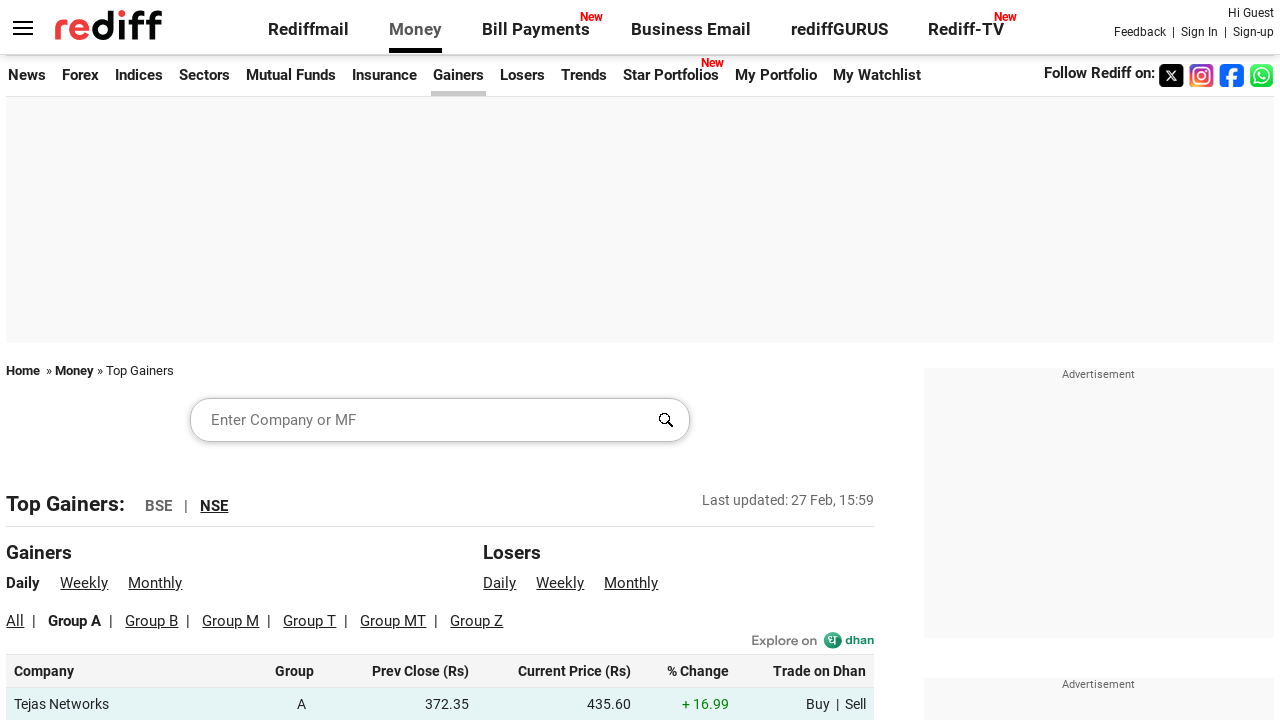